Navigates to Tiki.vn homepage and verifies that the page title contains "tiki.vn"

Starting URL: https://tiki.vn/

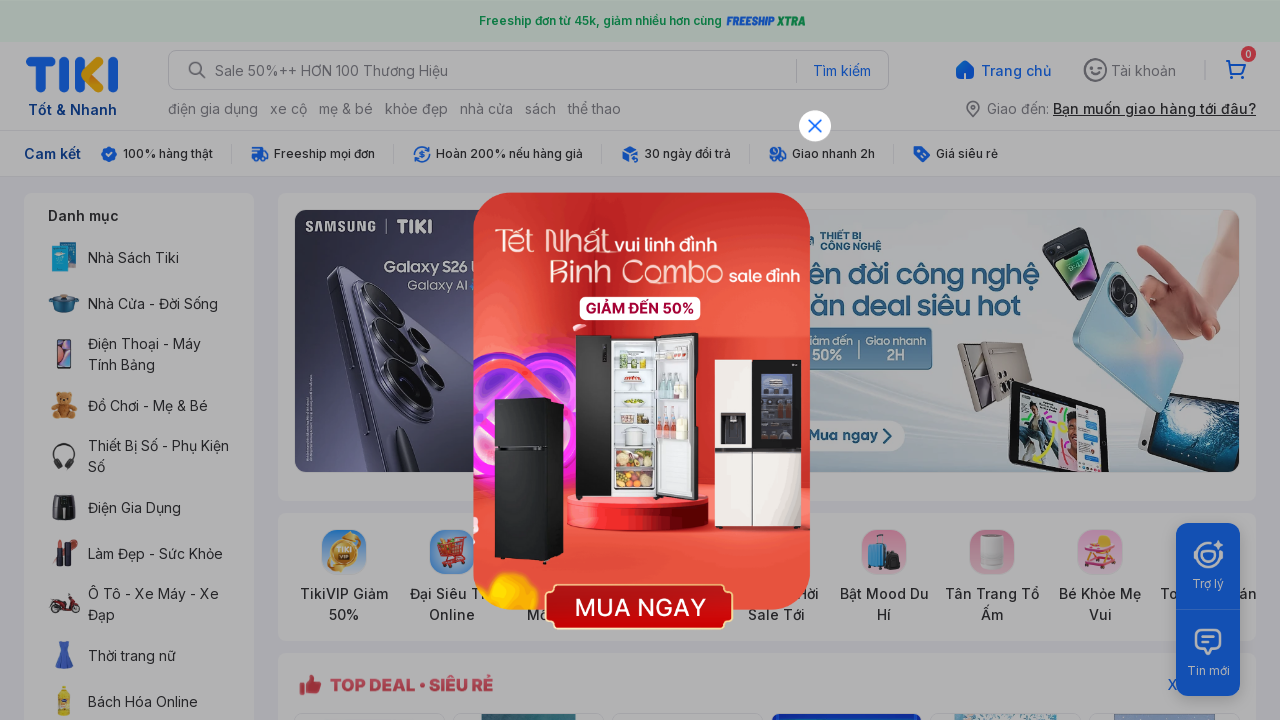

Navigated to Tiki.vn homepage
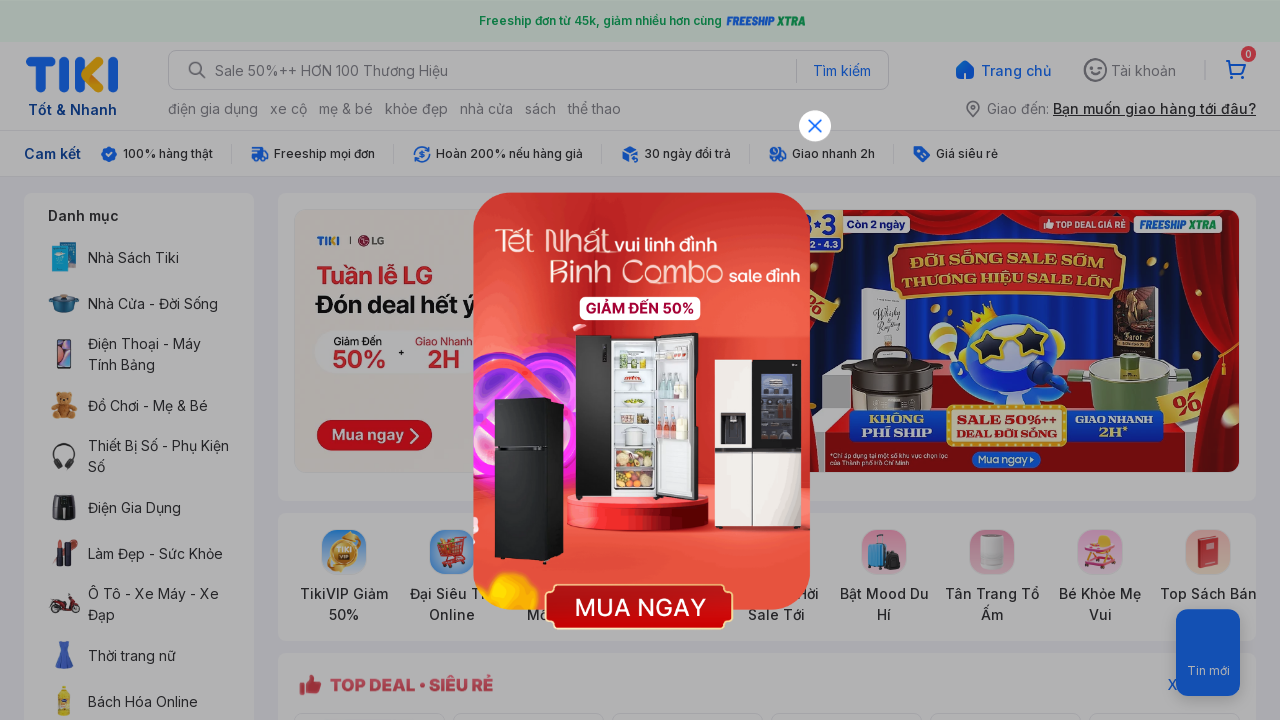

Page loaded - domcontentloaded state reached
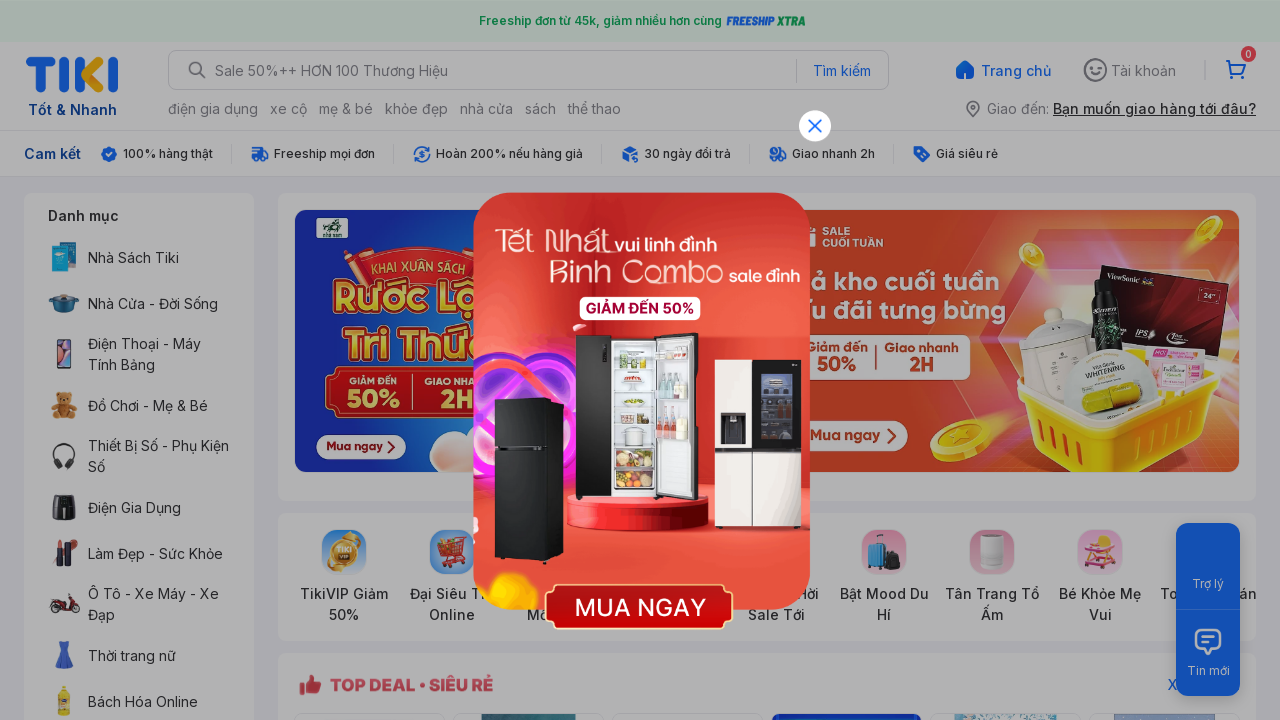

Verified page title contains 'tiki.vn' - Title: Tiki - Mua hàng online giá tốt, hàng chuẩn, ship nhanh
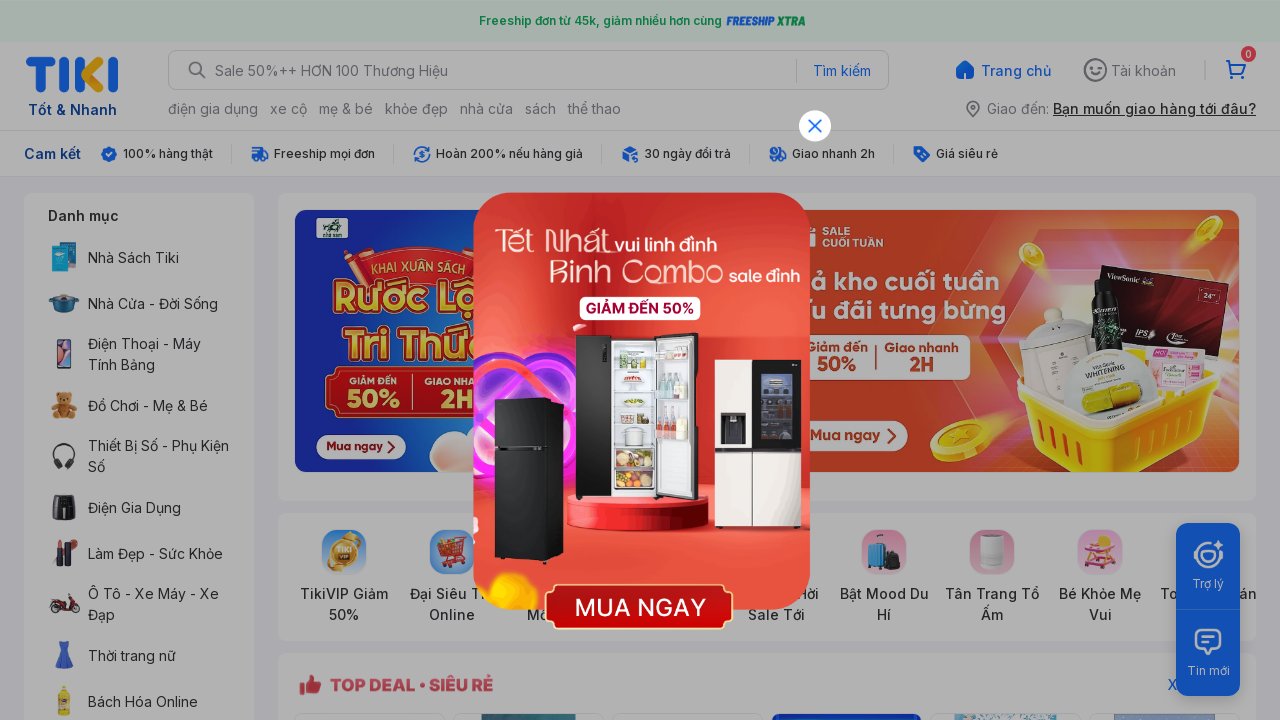

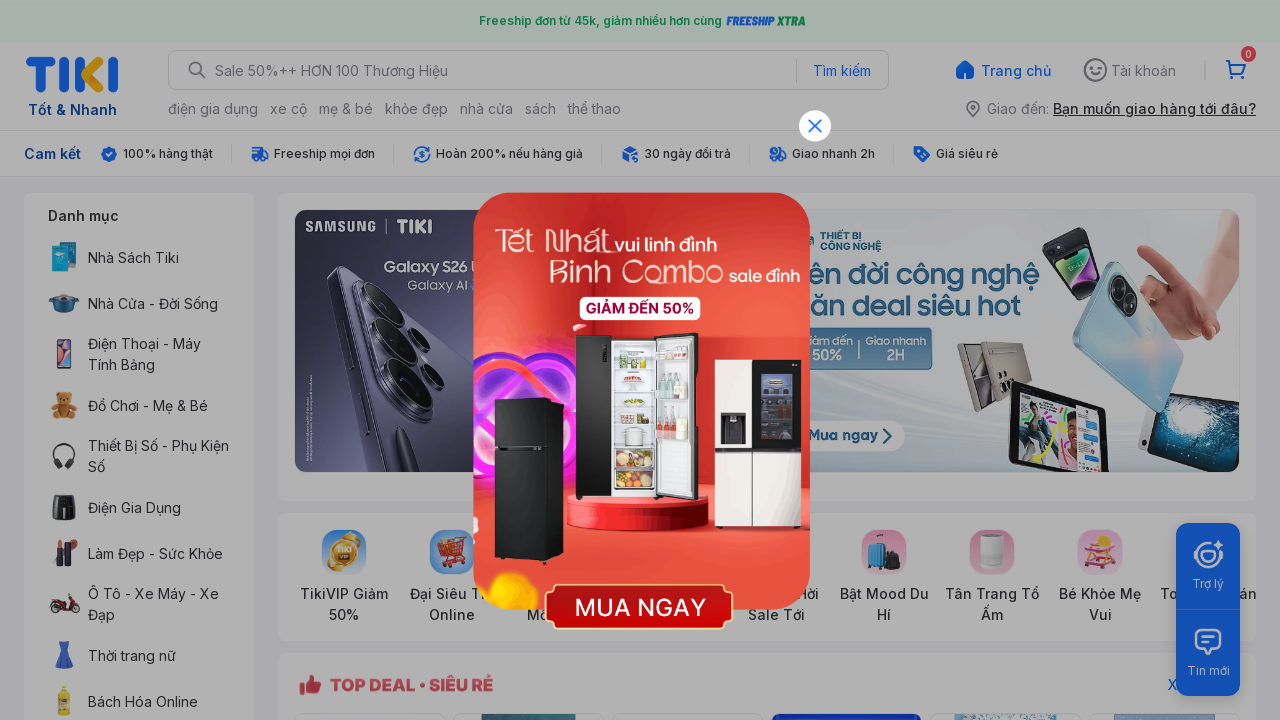